Tests browser navigation by visiting GitHub, then navigating to a YouTube channel page, and using browser back navigation to return to the previous page

Starting URL: https://github.com

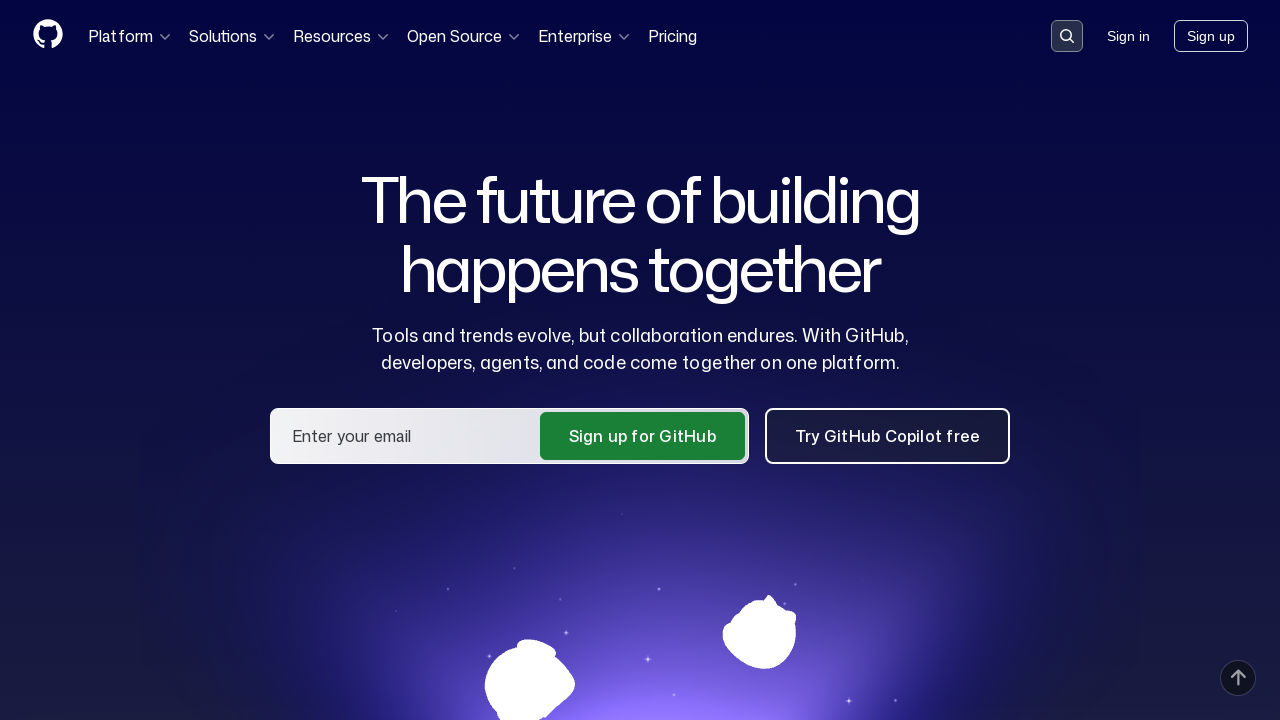

Waited for GitHub page to fully load (domcontentloaded)
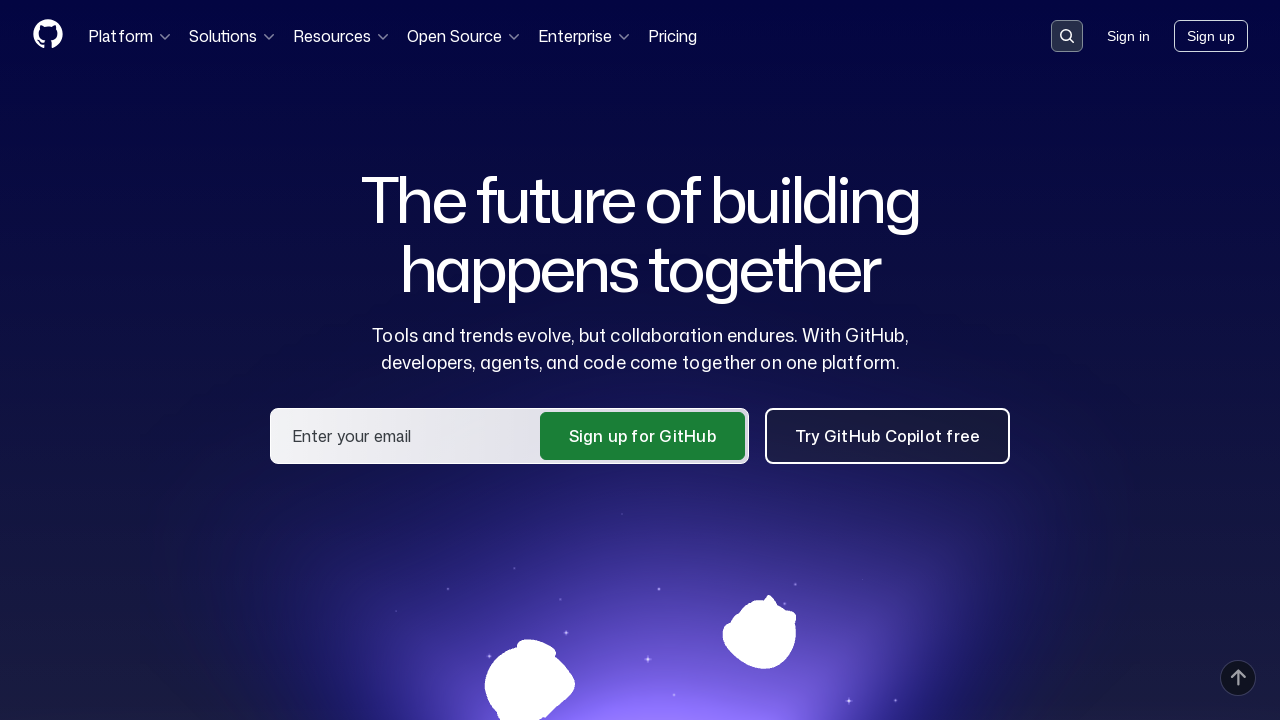

Navigated to YouTube channel page
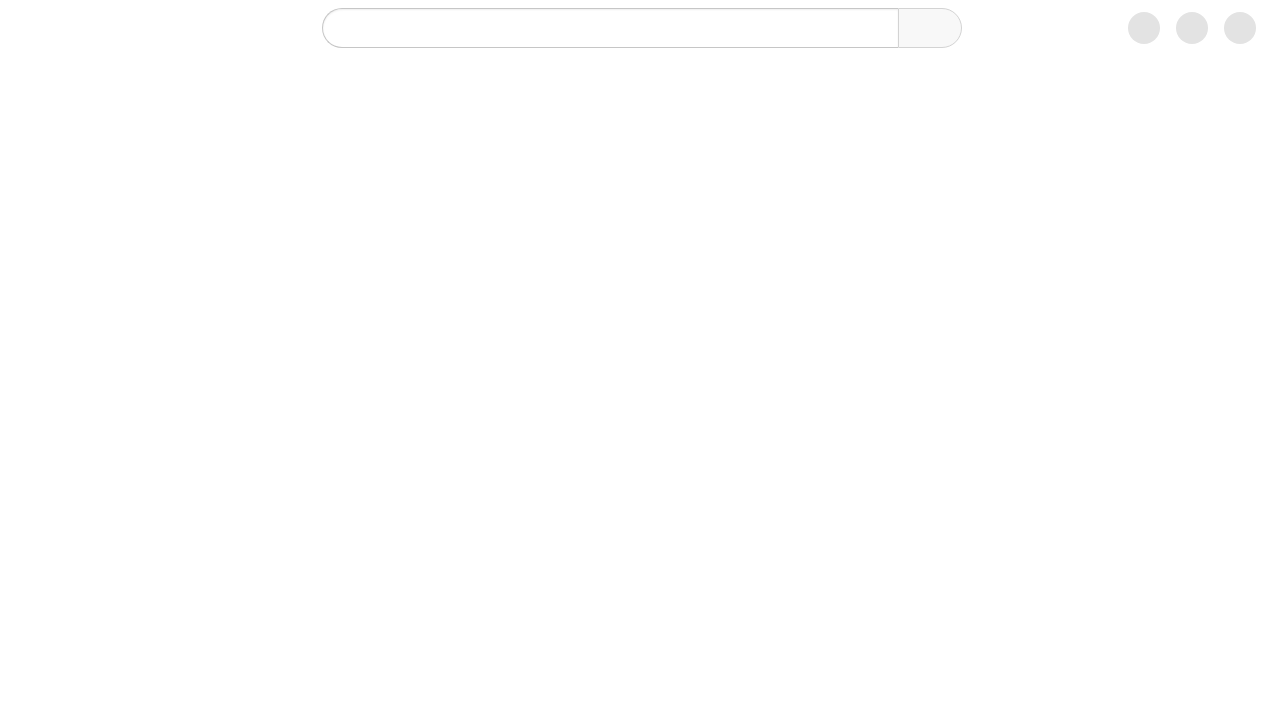

Waited for YouTube channel page to fully load (domcontentloaded)
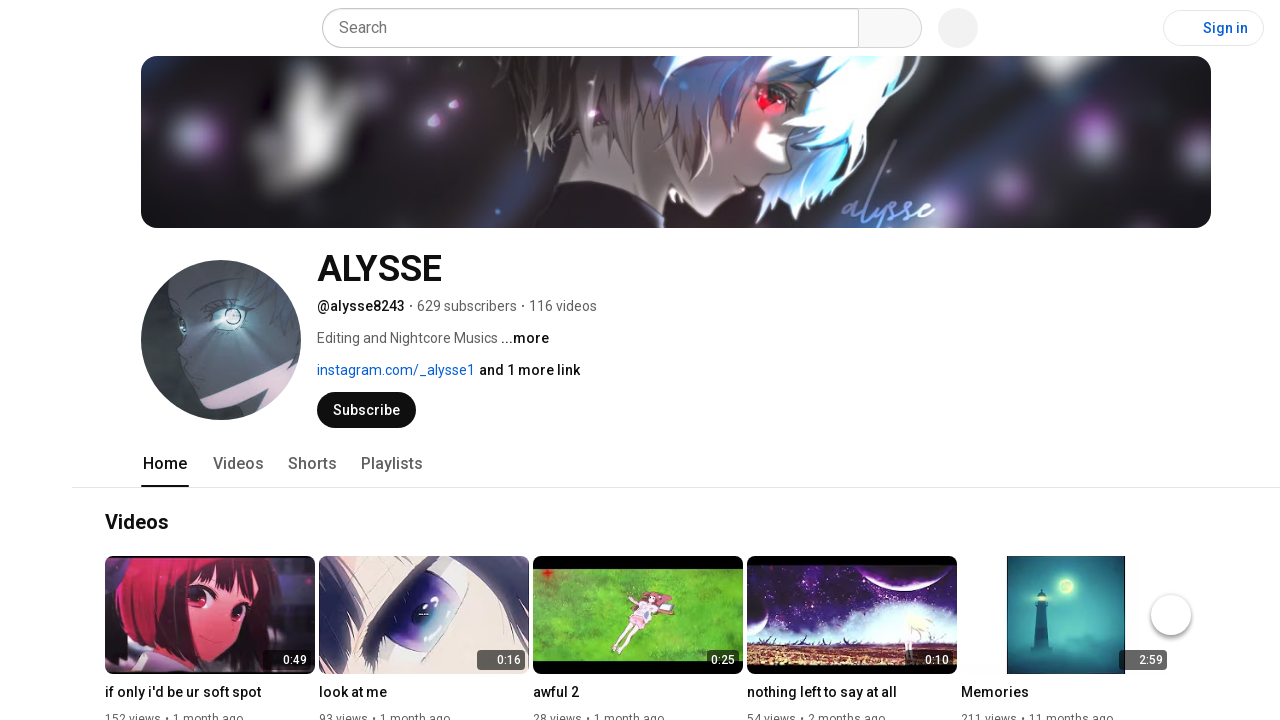

Used browser back navigation to return to GitHub
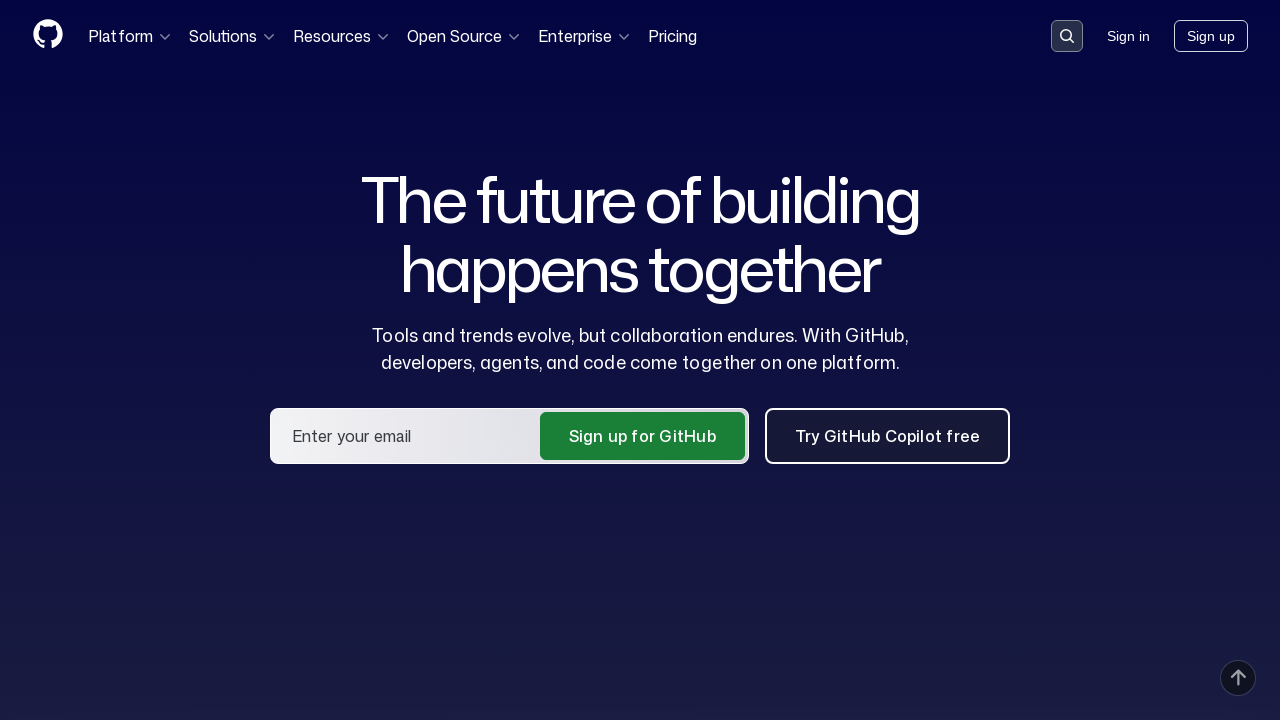

Waited for GitHub page to fully load after back navigation (domcontentloaded)
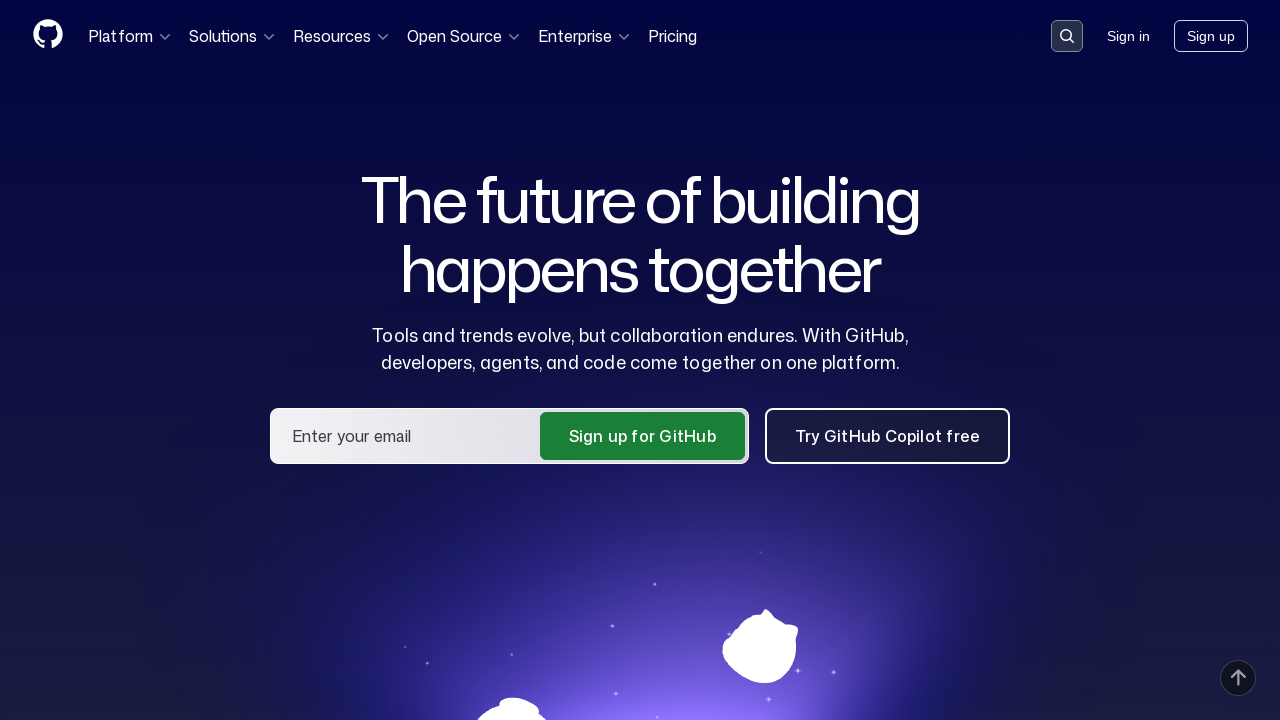

Verified page title after returning to GitHub
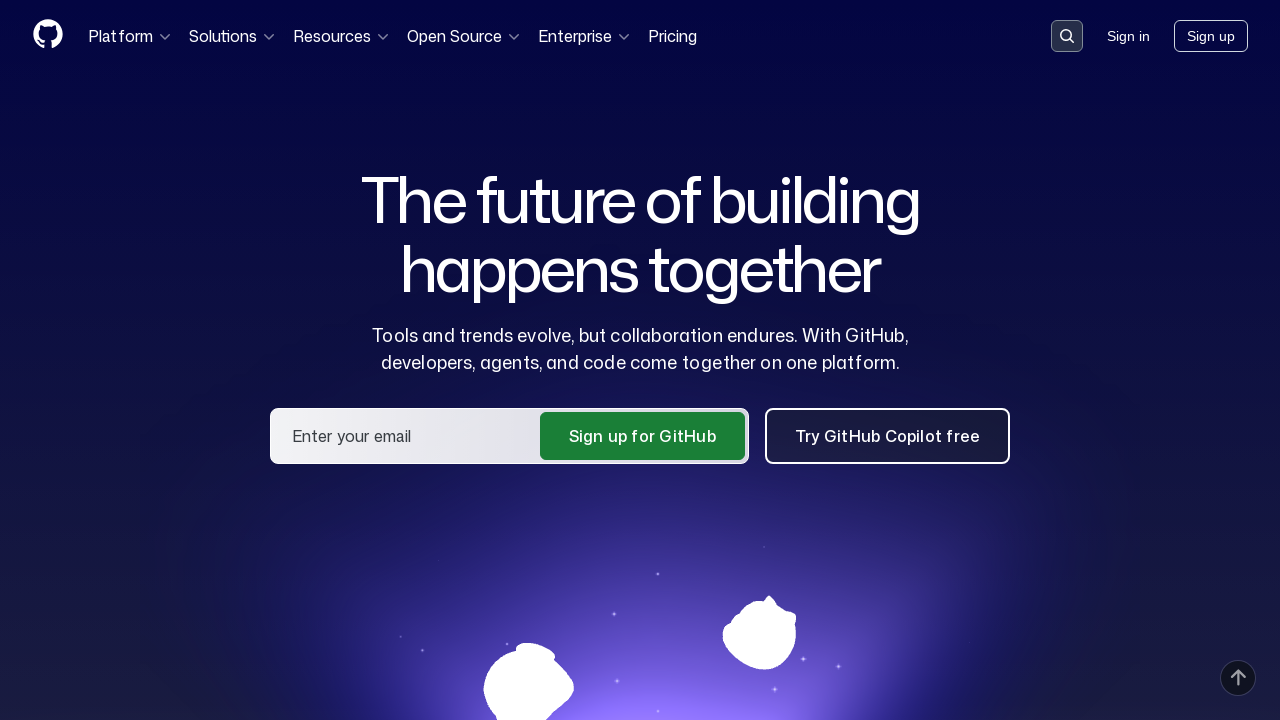

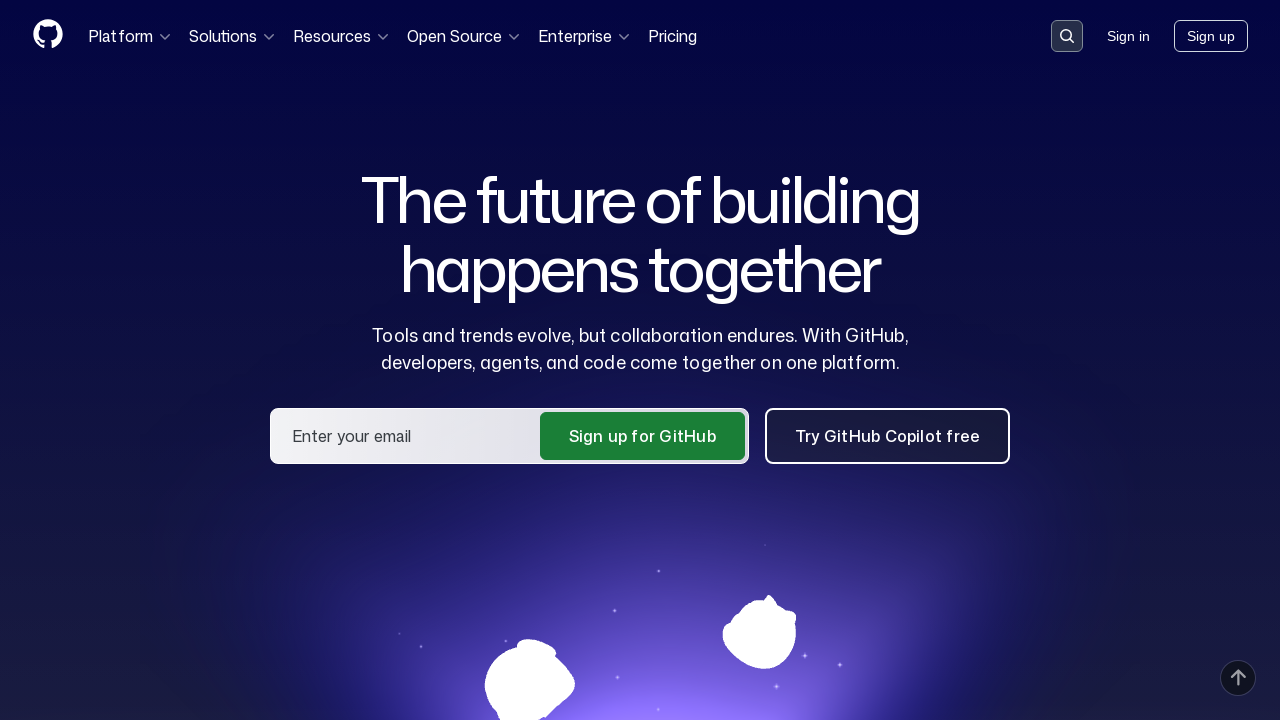